Tests form validation by submitting "123" in numero field and "1" in directivo field, verifying that directivo error is displayed

Starting URL: https://elenarivero.github.io/Ejercicio2/index.html

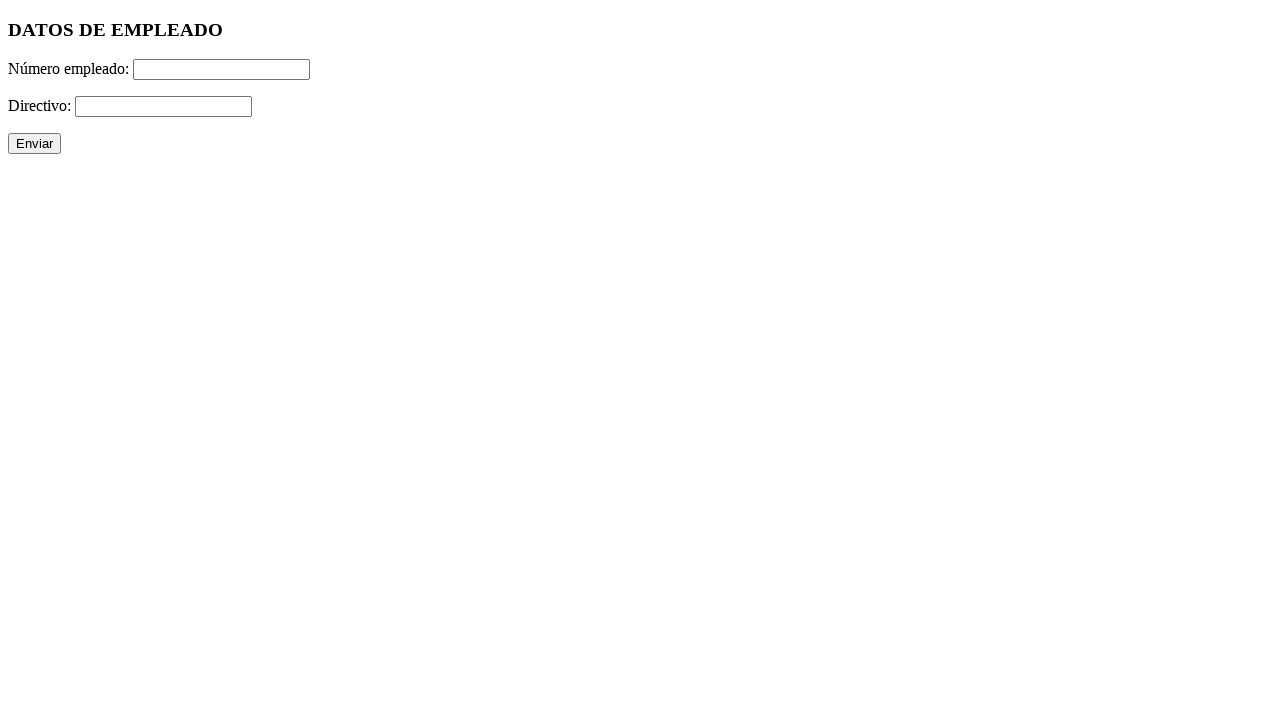

Filled numero field with '123' on #numero
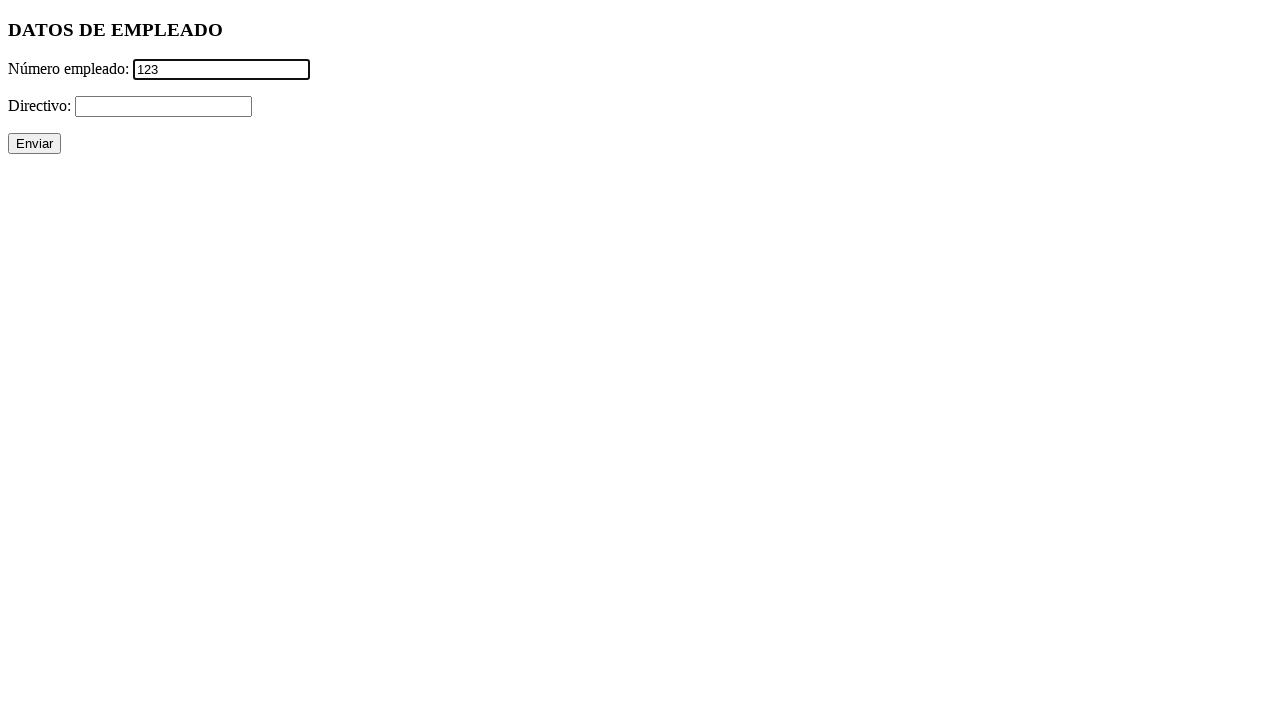

Filled directivo field with '1' on #directivo
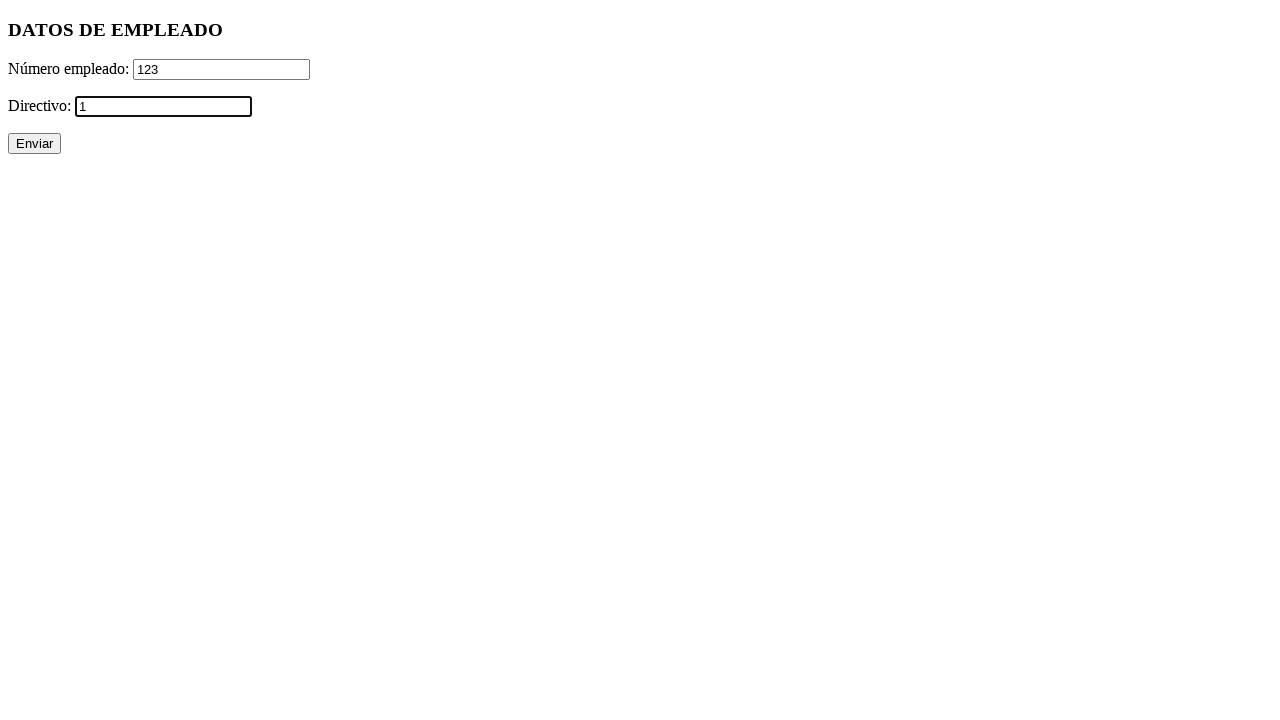

Clicked submit button to submit form at (34, 144) on xpath=//p/input[@type='submit']
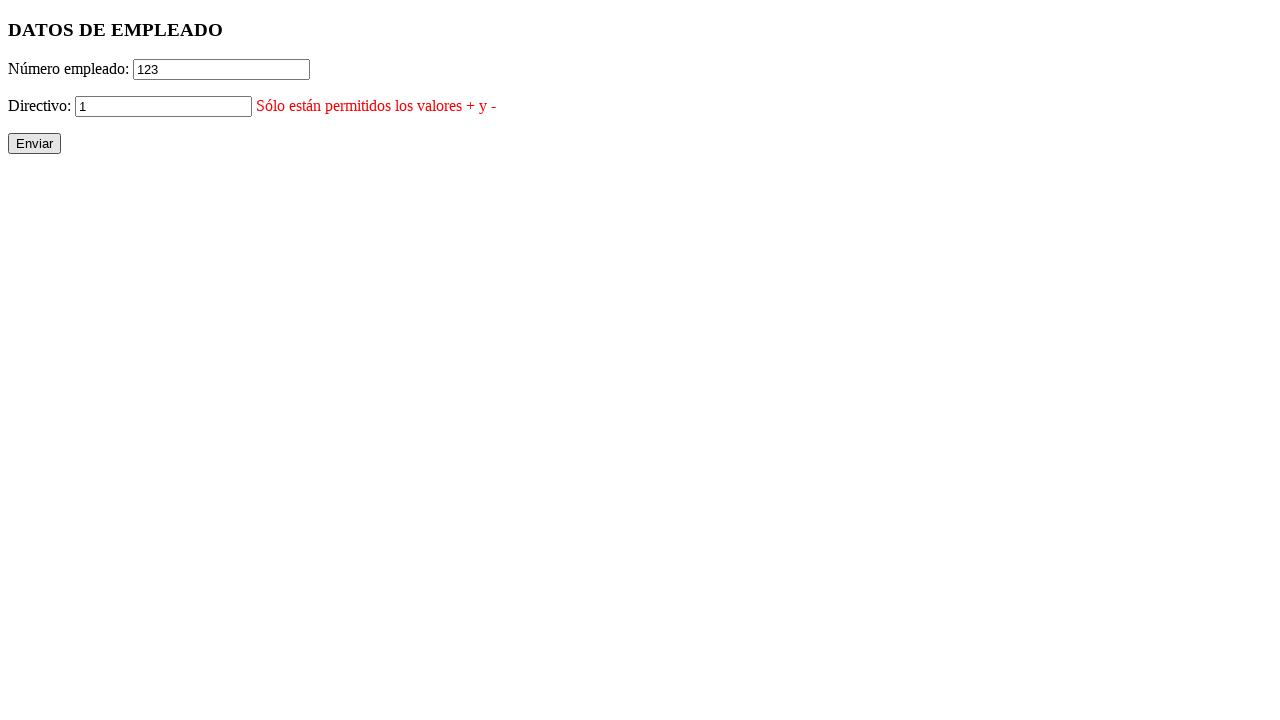

Waited 500ms for error messages to be processed
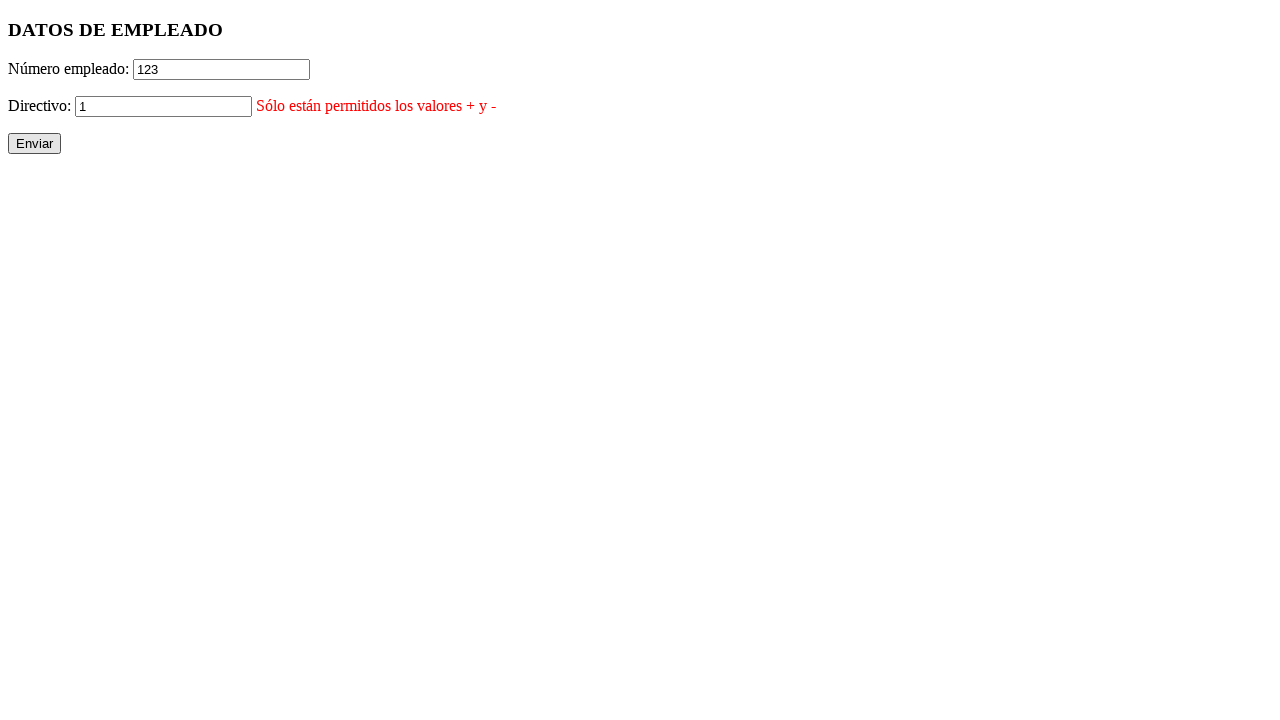

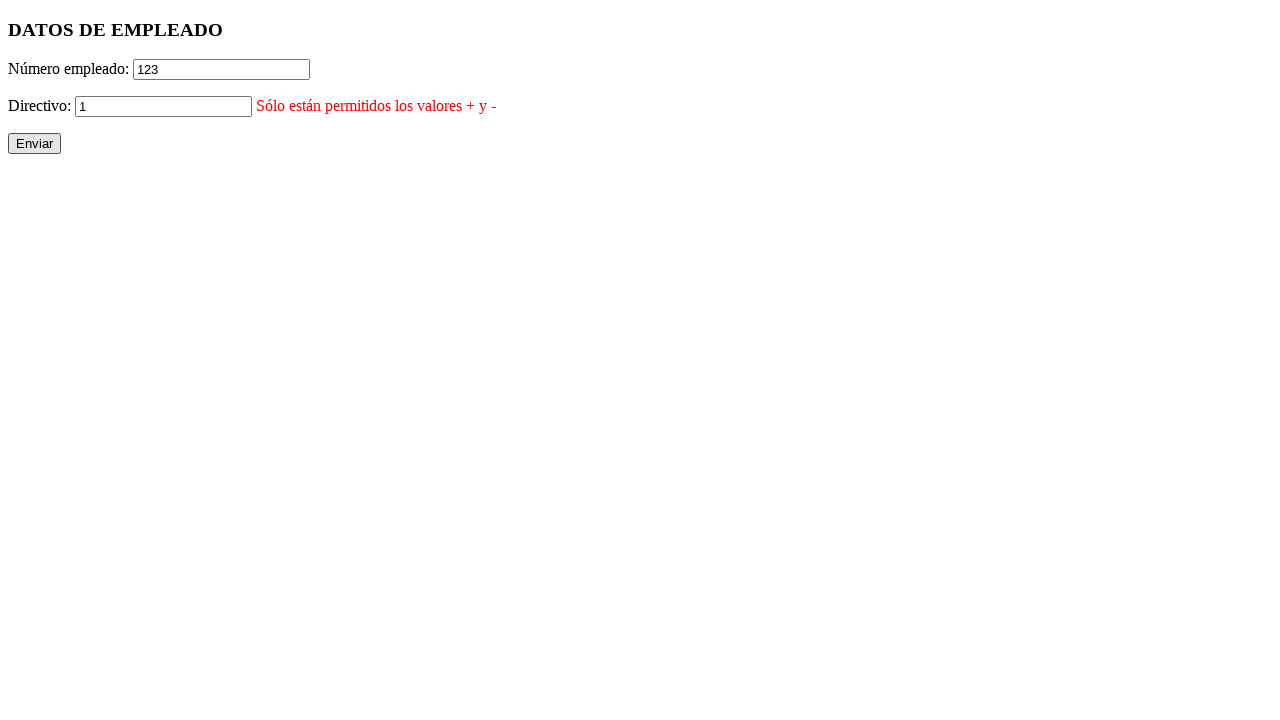